Tests that clicking Clear completed button removes completed items from the list.

Starting URL: https://demo.playwright.dev/todomvc

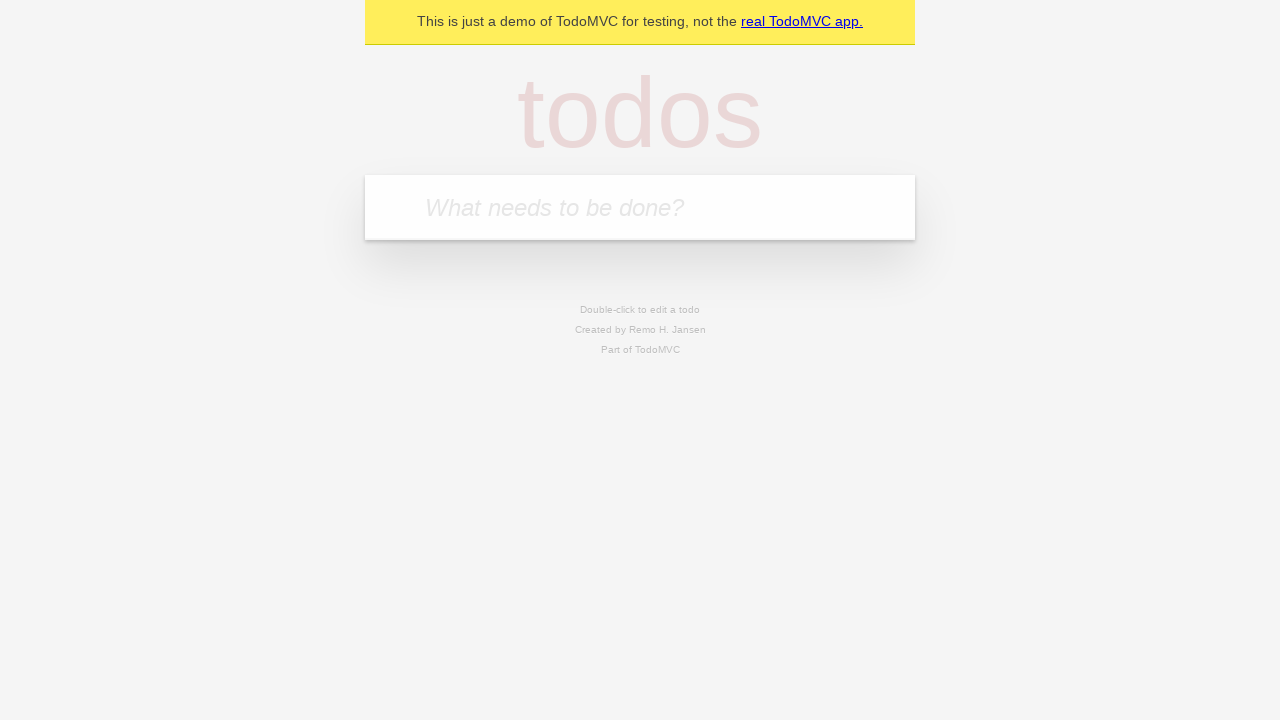

Filled new todo input with 'buy some cheese' on .new-todo
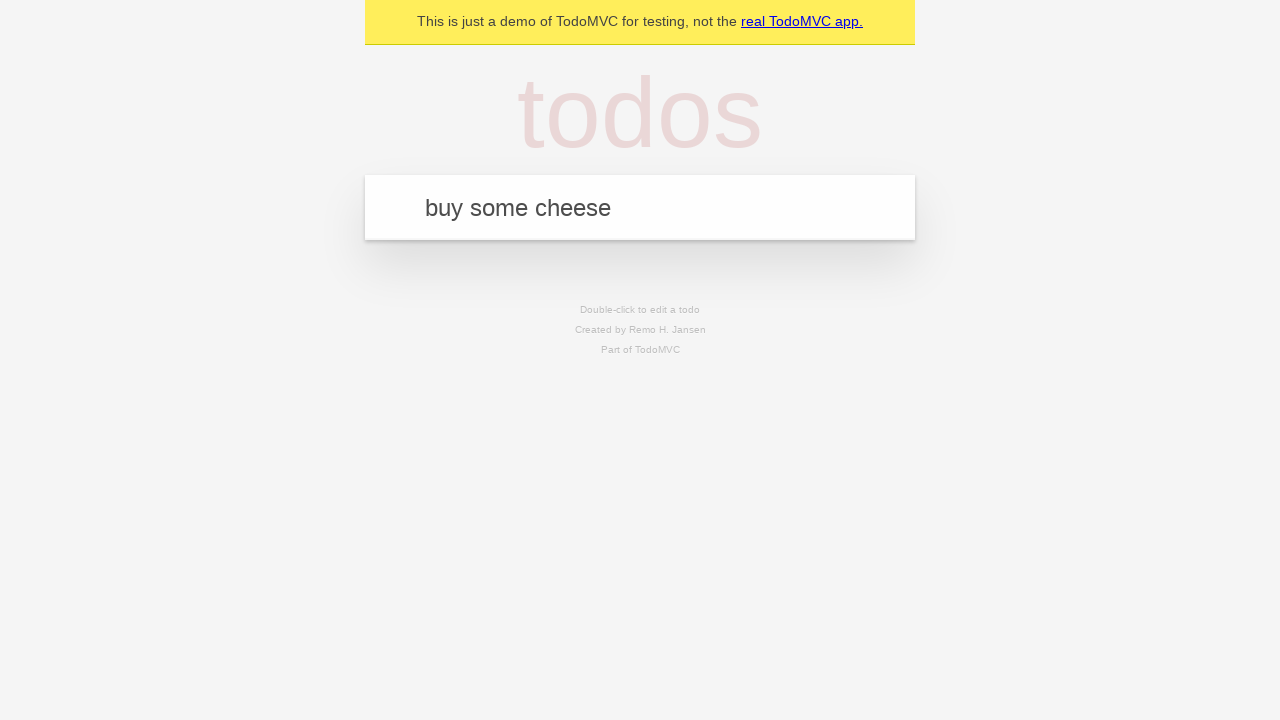

Pressed Enter to add first todo item on .new-todo
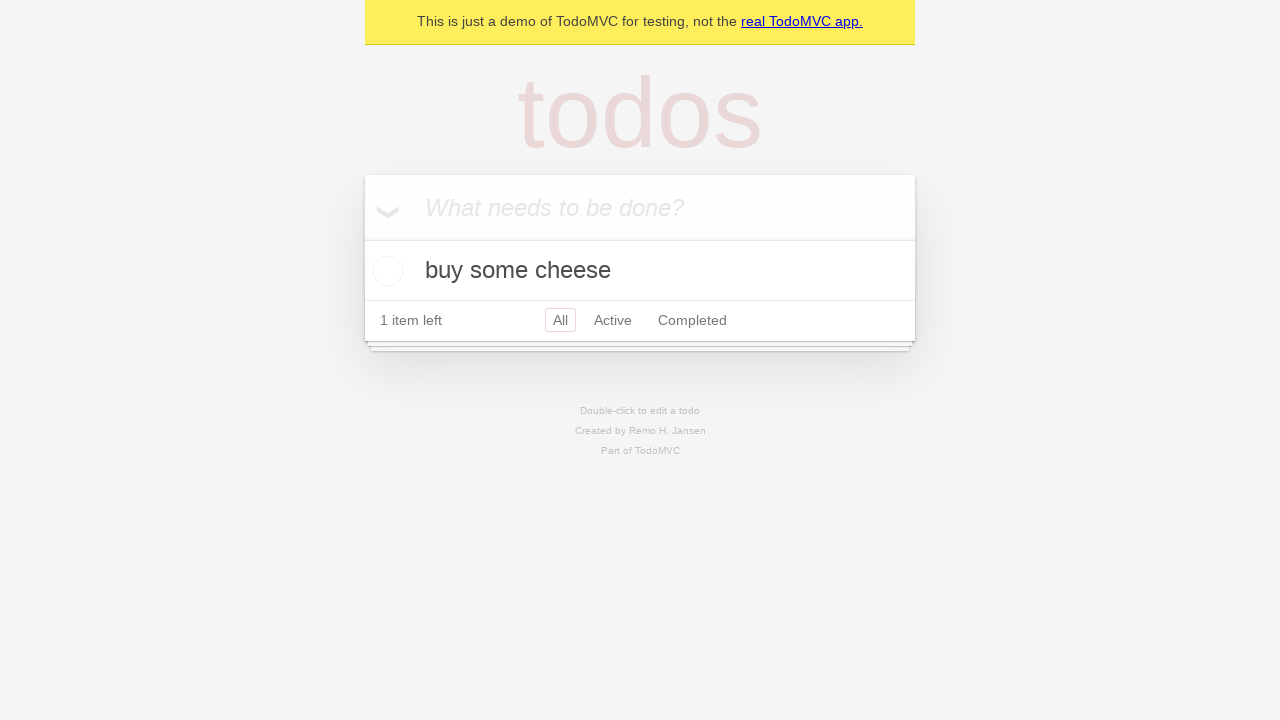

Filled new todo input with 'feed the cat' on .new-todo
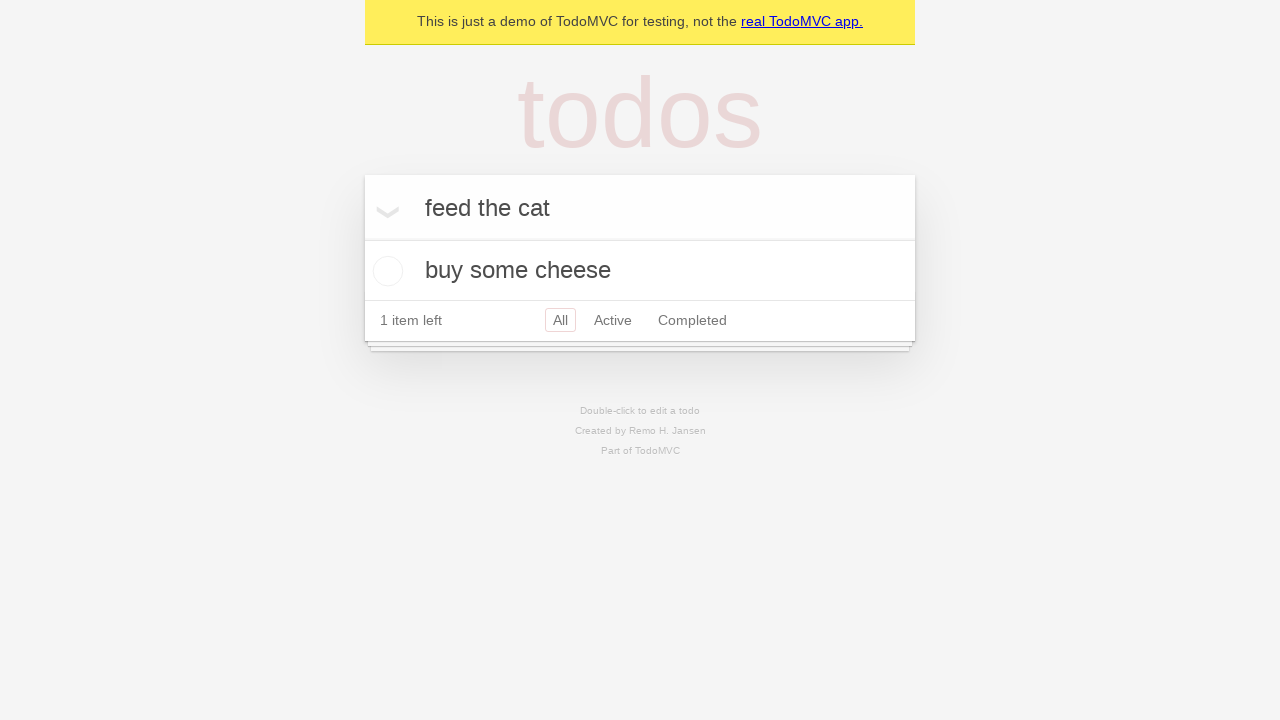

Pressed Enter to add second todo item on .new-todo
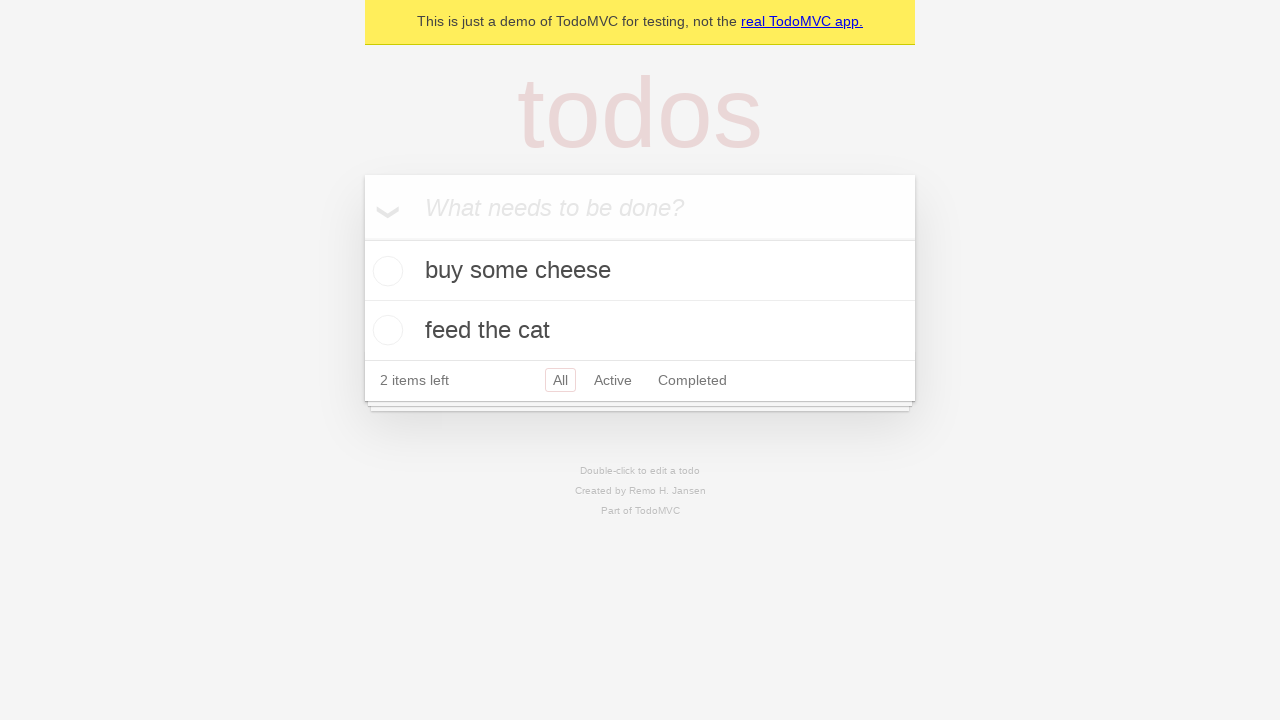

Filled new todo input with 'book a doctors appointment' on .new-todo
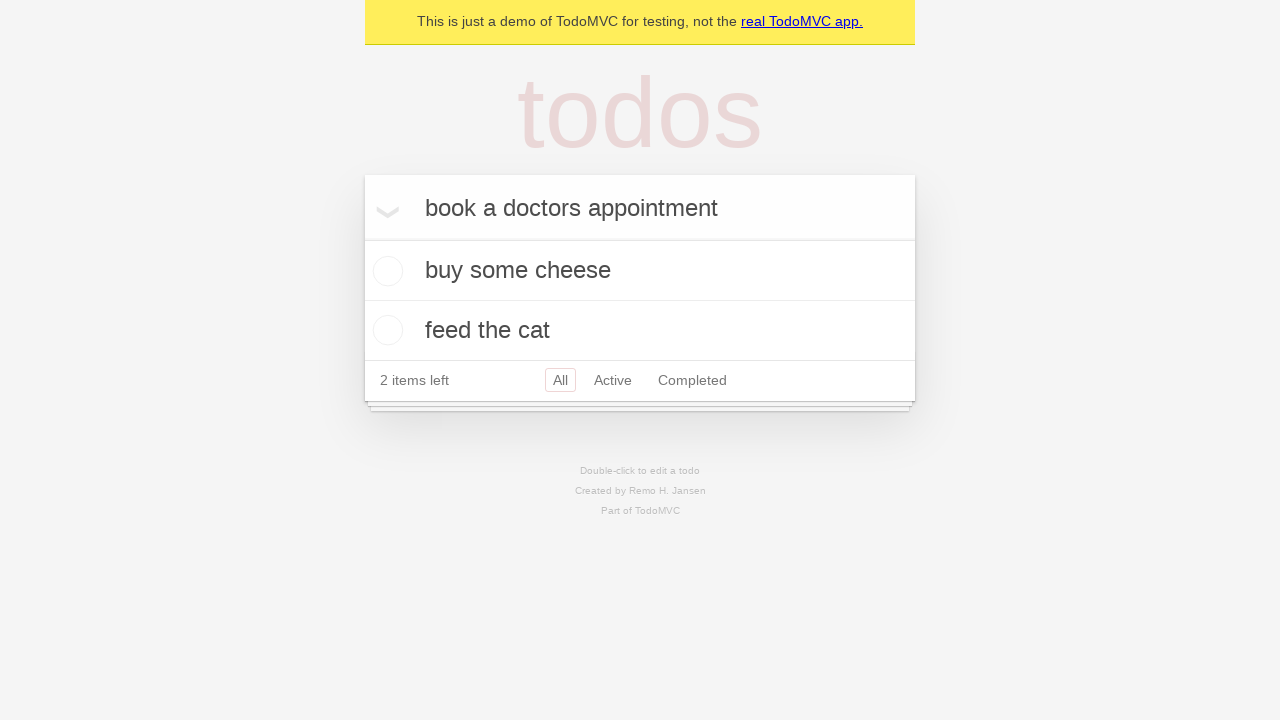

Pressed Enter to add third todo item on .new-todo
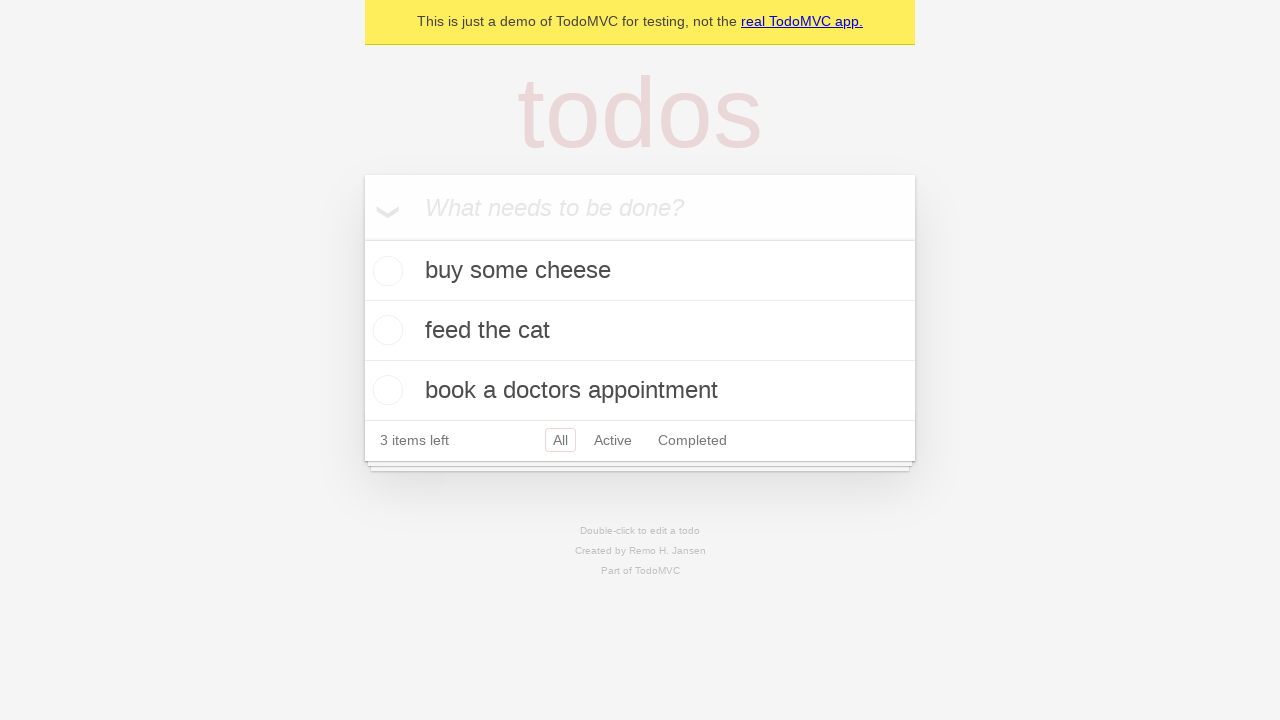

Waited for all three todo items to load in the list
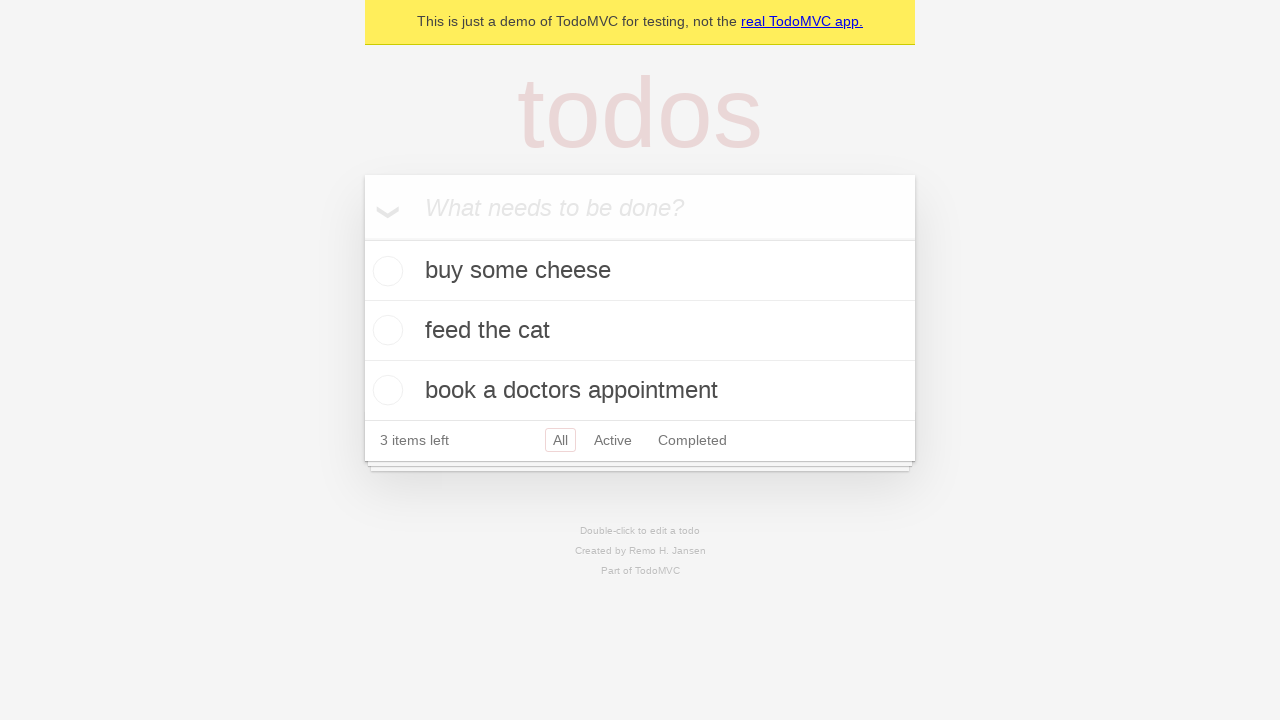

Checked the second todo item as completed at (385, 330) on .todo-list li >> nth=1 >> .toggle
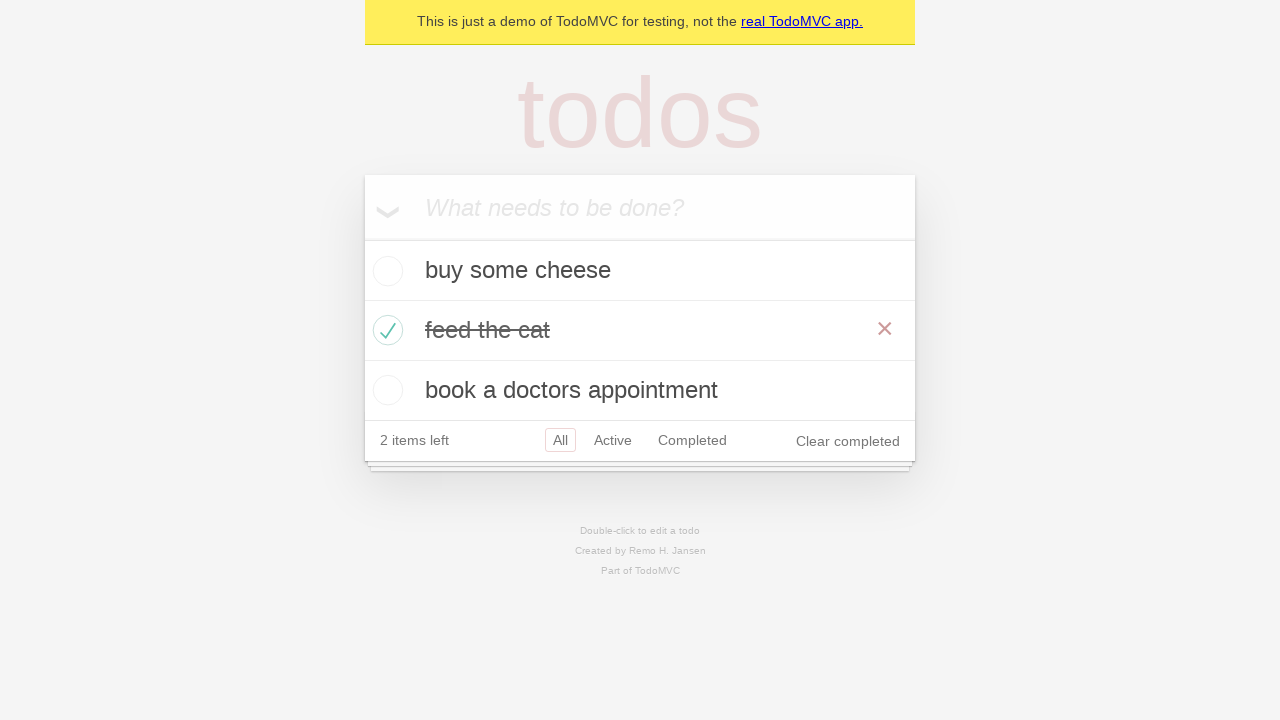

Clicked 'Clear completed' button to remove completed items at (848, 441) on .clear-completed
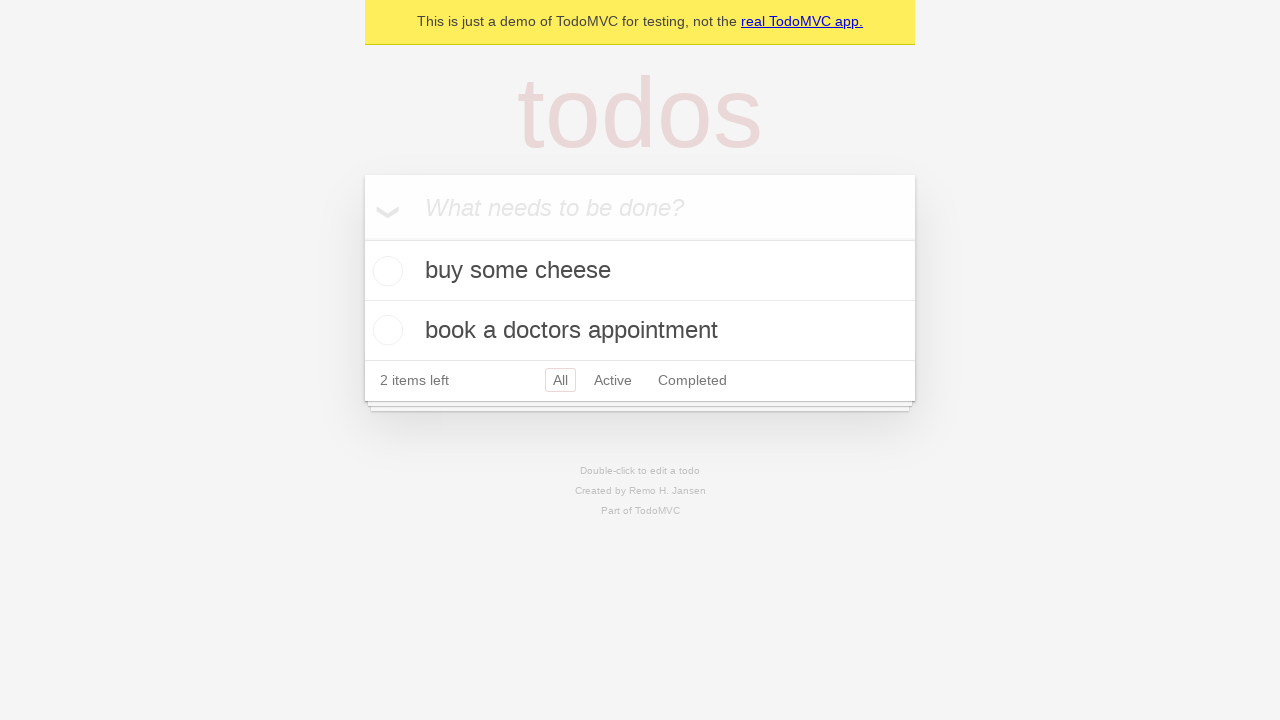

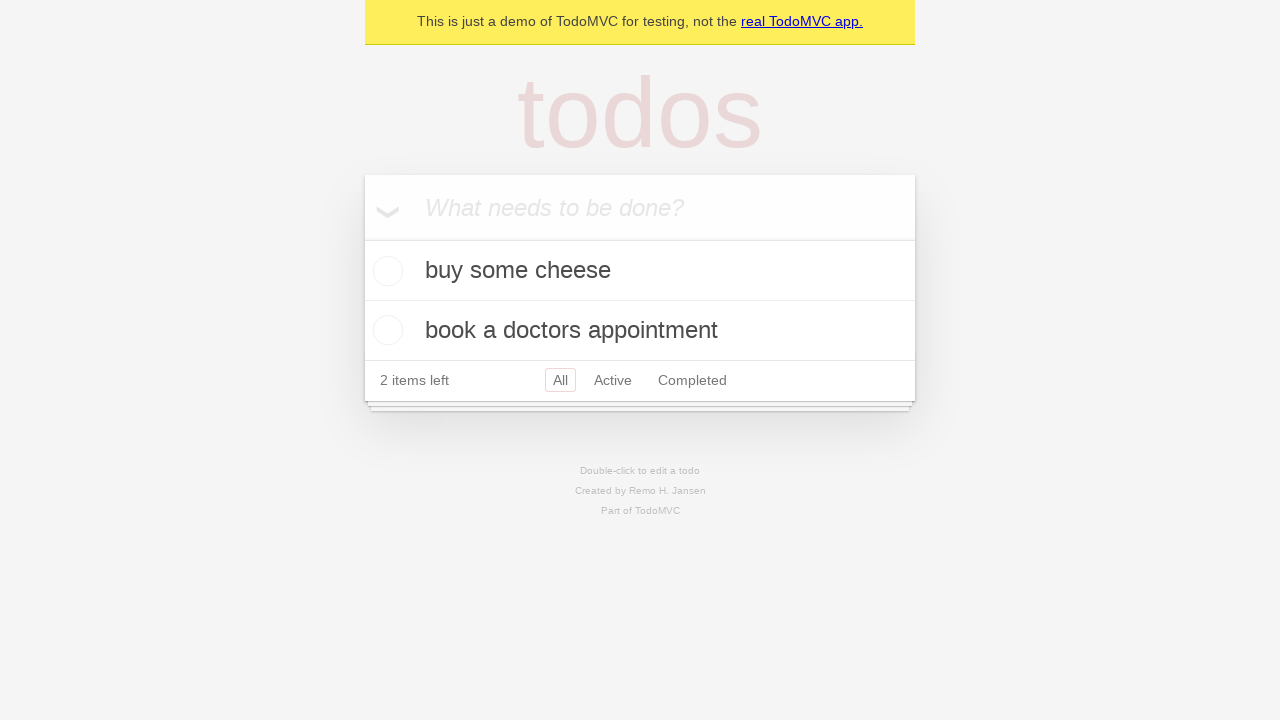